Navigates to JPL Space page and clicks the full image button to view featured image

Starting URL: https://data-class-jpl-space.s3.amazonaws.com/JPL_Space/index.html

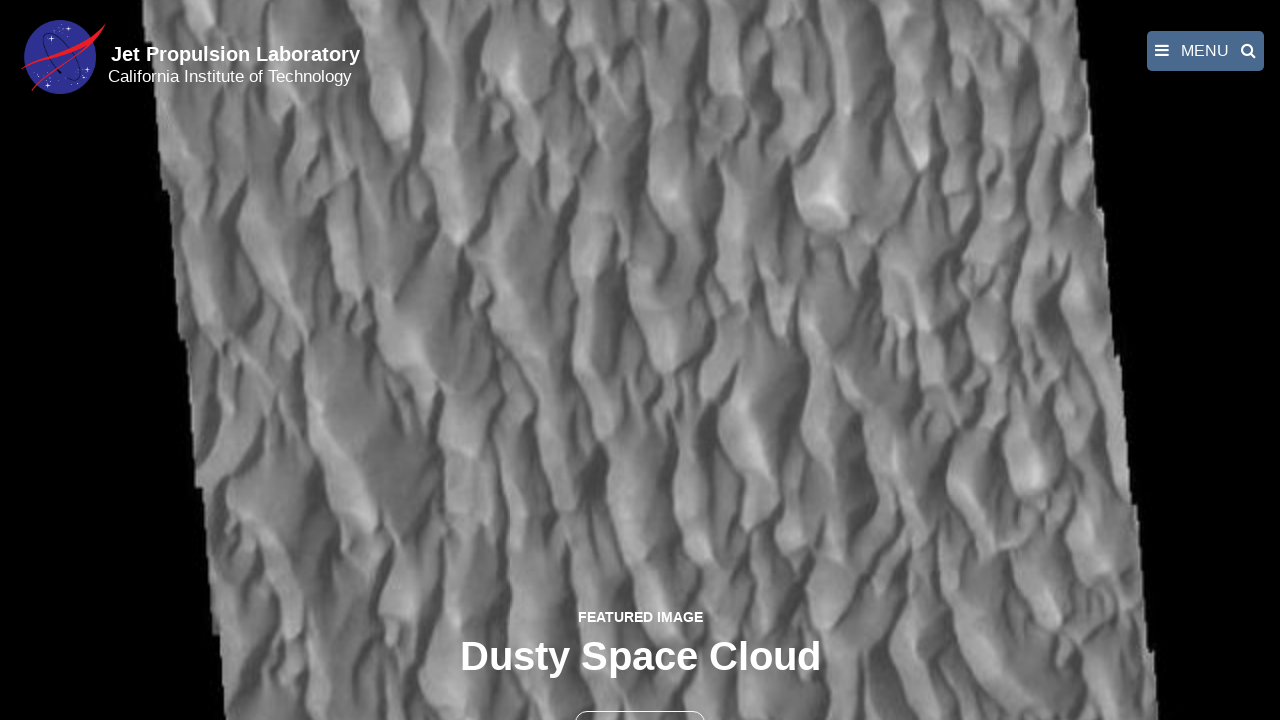

Navigated to JPL Space page
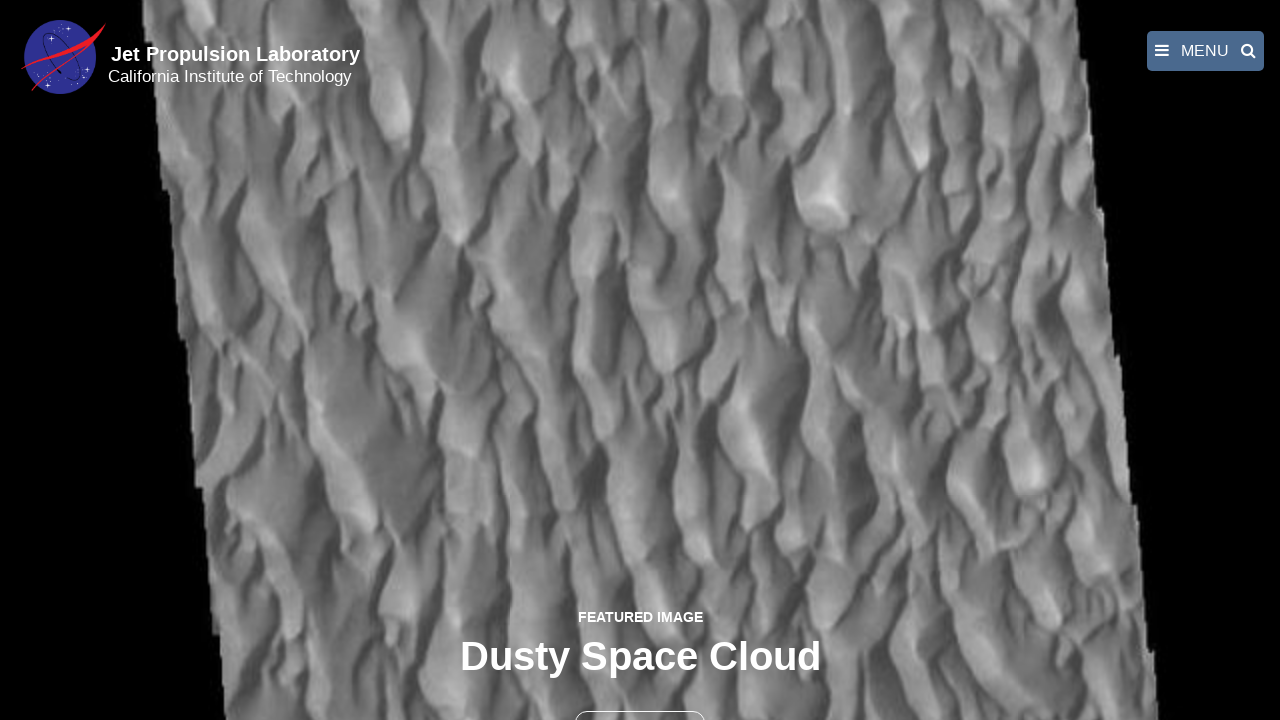

Clicked the full image button to view featured image at (640, 699) on button >> nth=1
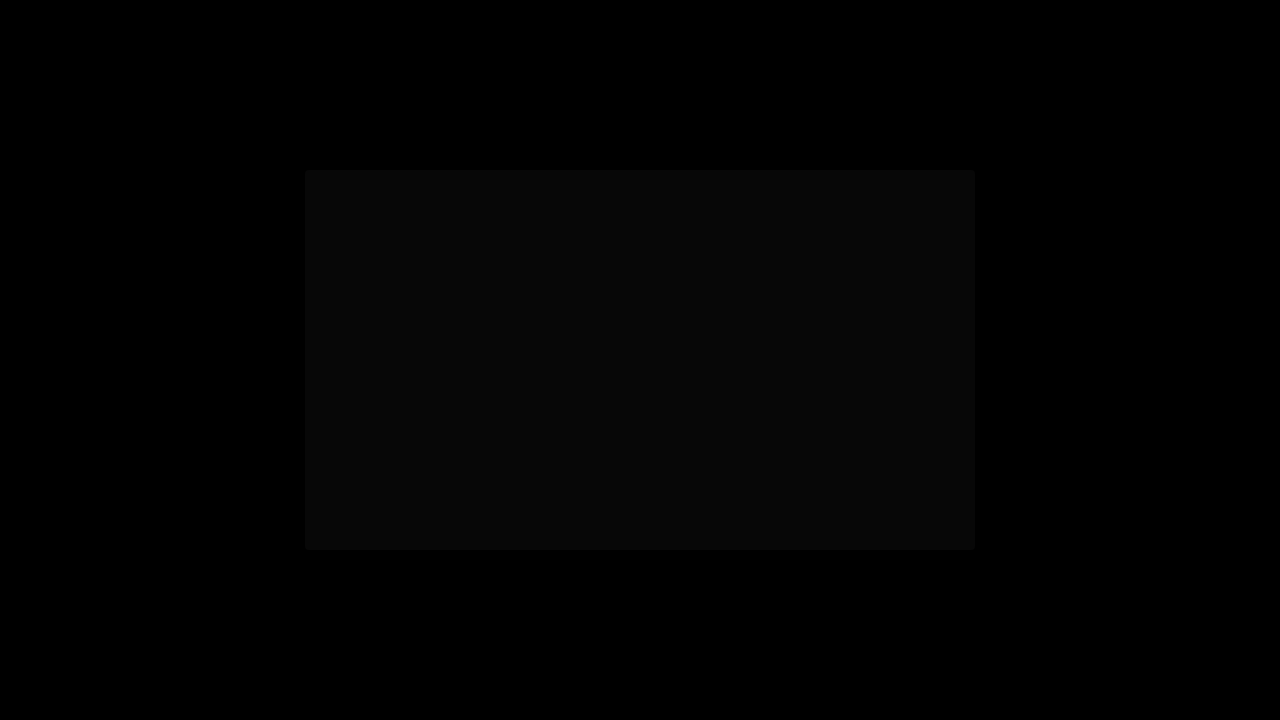

Full-size featured image loaded
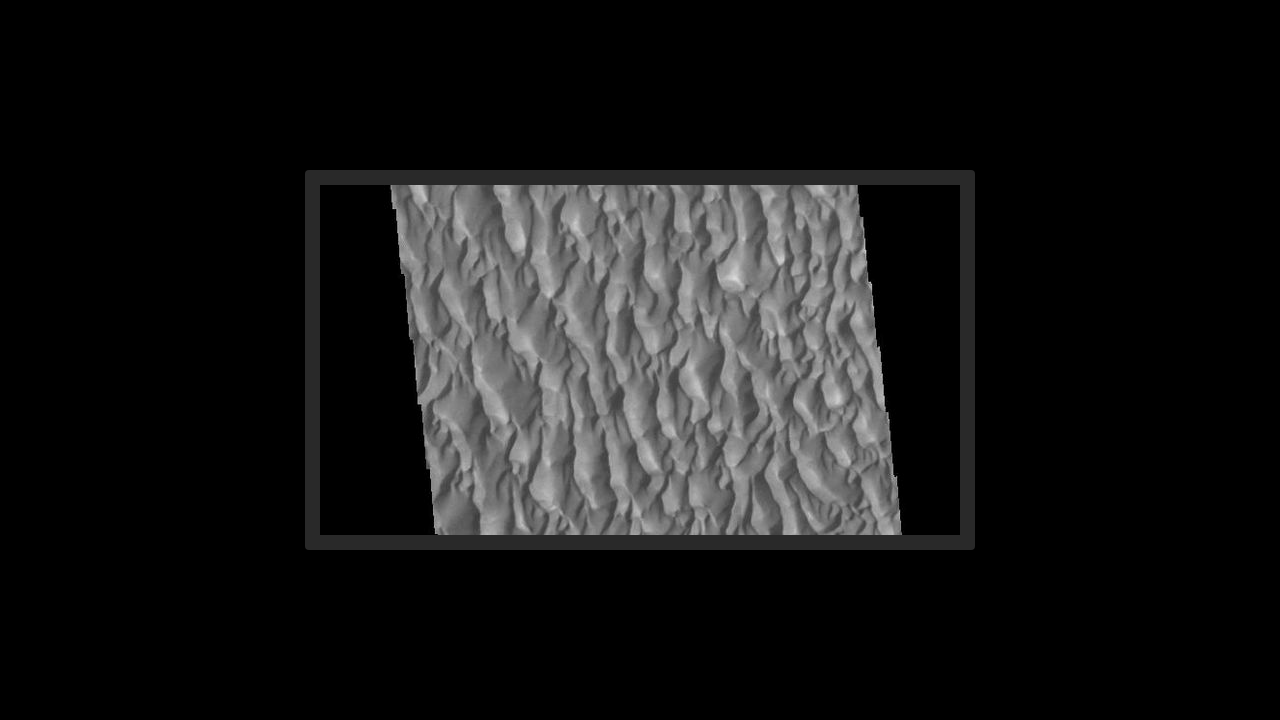

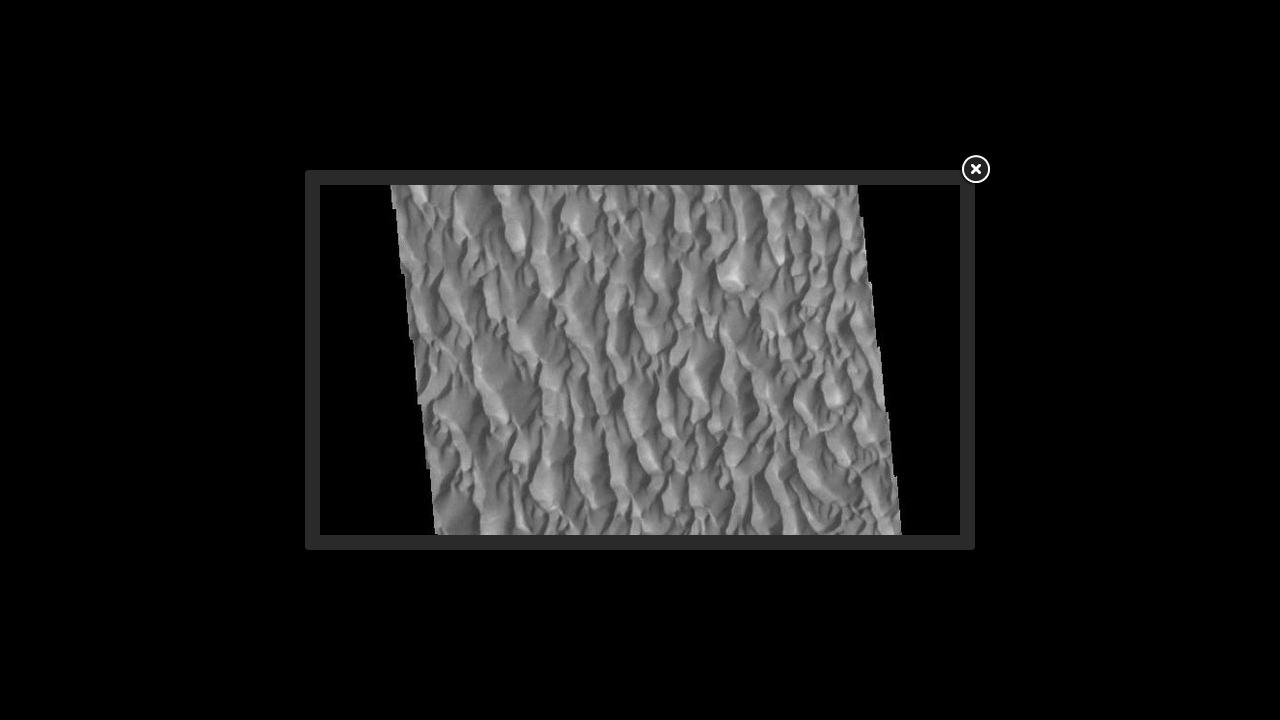